Tests user registration flow on Adactin Hotel App by navigating to the registration page, filling in all required fields (username, password, confirm password, full name, email), accepting terms and conditions, and submitting the form.

Starting URL: https://adactinhotelapp.com/

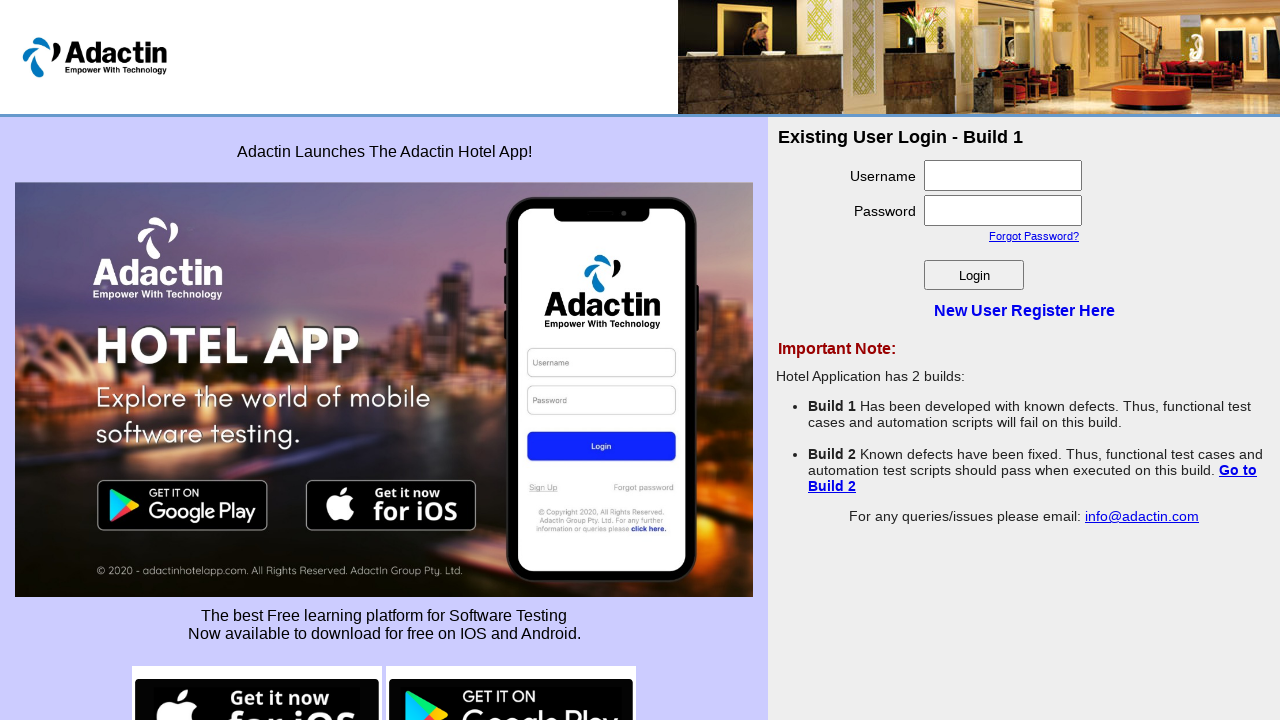

Clicked 'New User Register Here' link to navigate to registration page at (1024, 310) on xpath=//a[text()='New User Register Here']
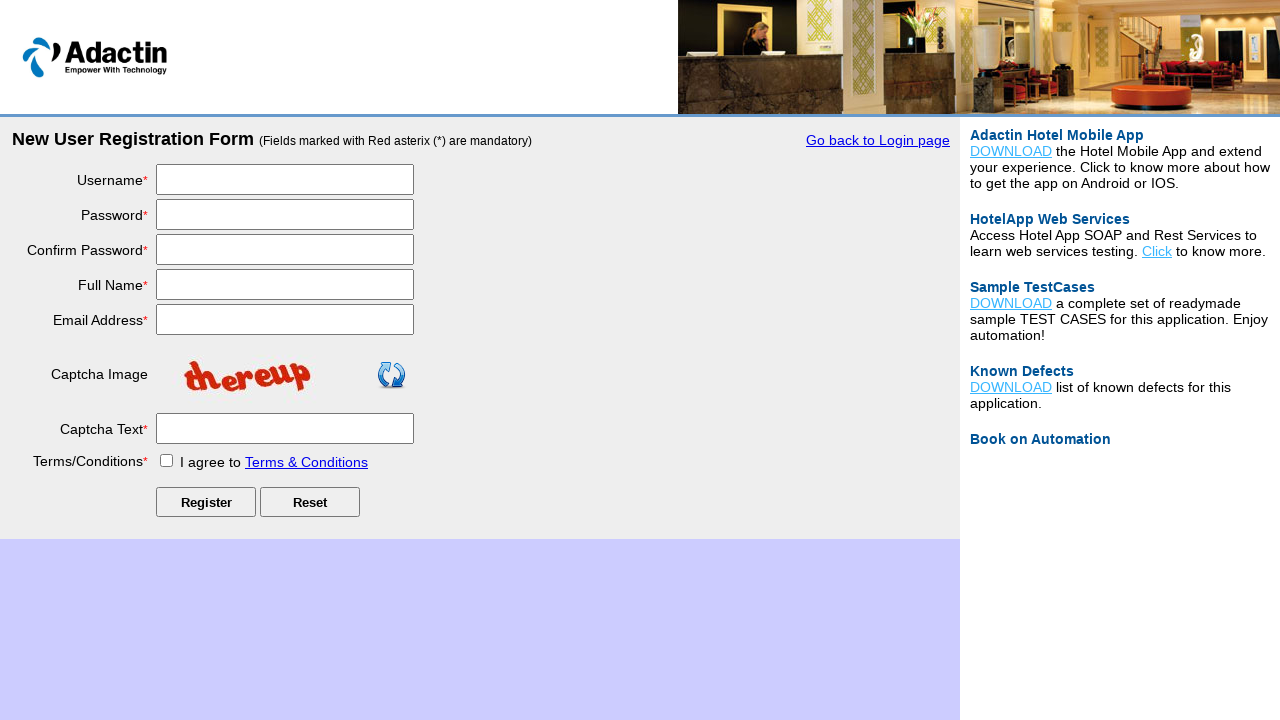

Registration form loaded and username field is visible
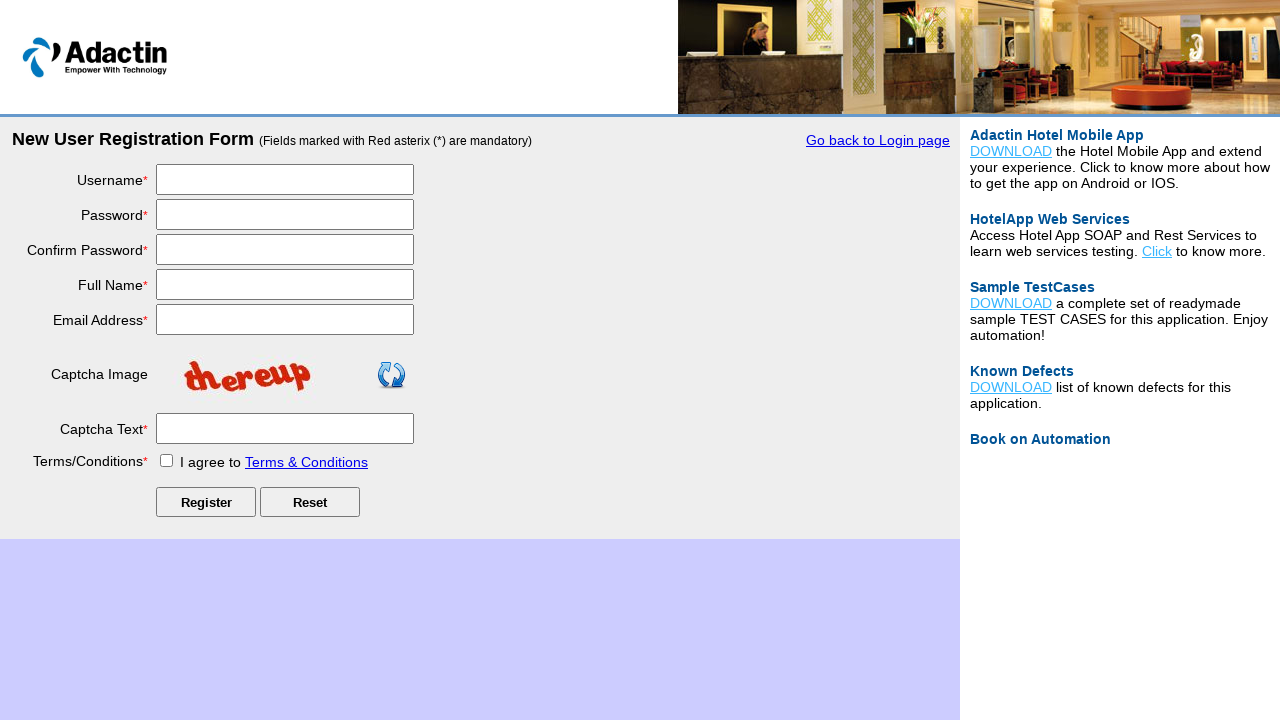

Filled username field with 'testuser7842' on #username
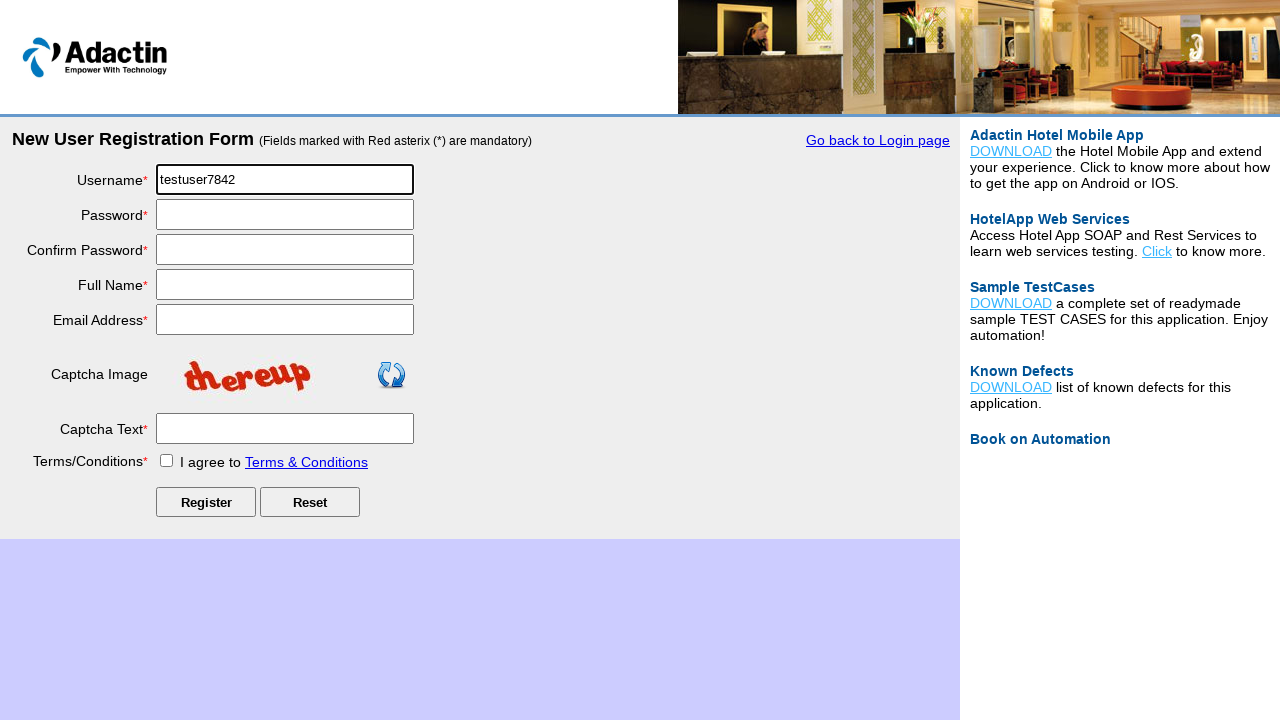

Filled password field with 'SecurePass123!' on #password
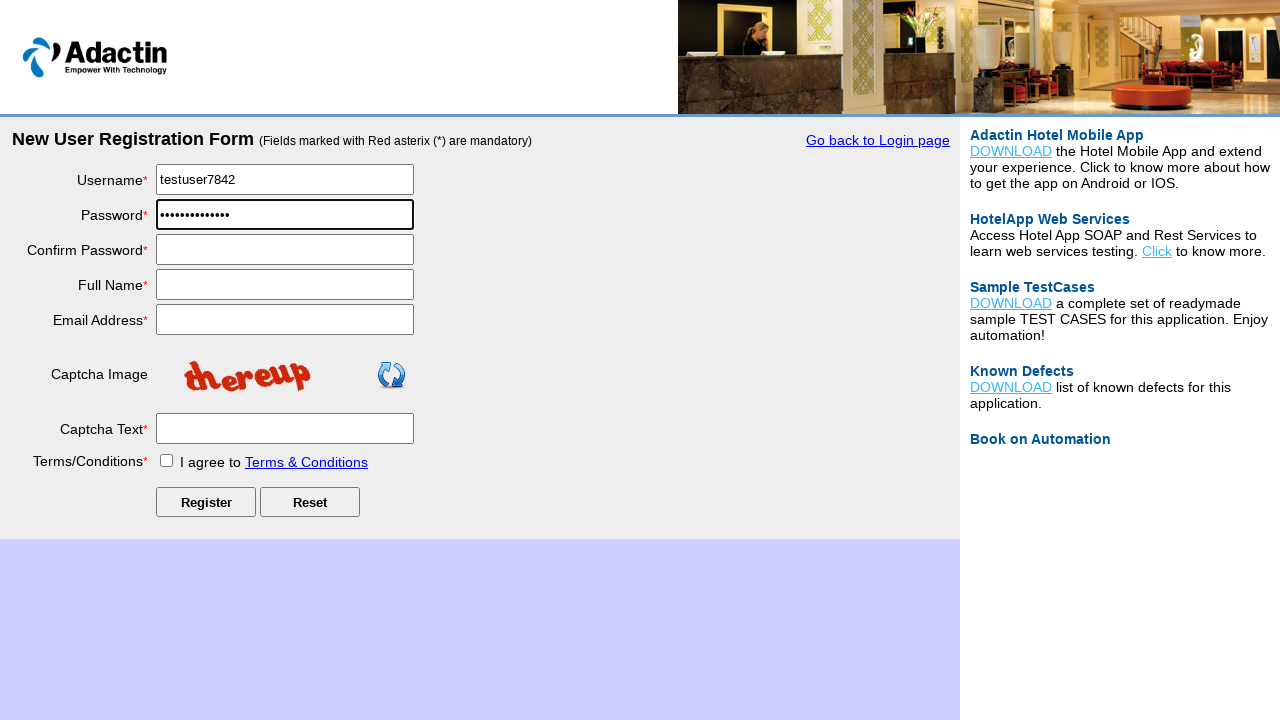

Filled confirm password field with 'SecurePass123!' on #re_password
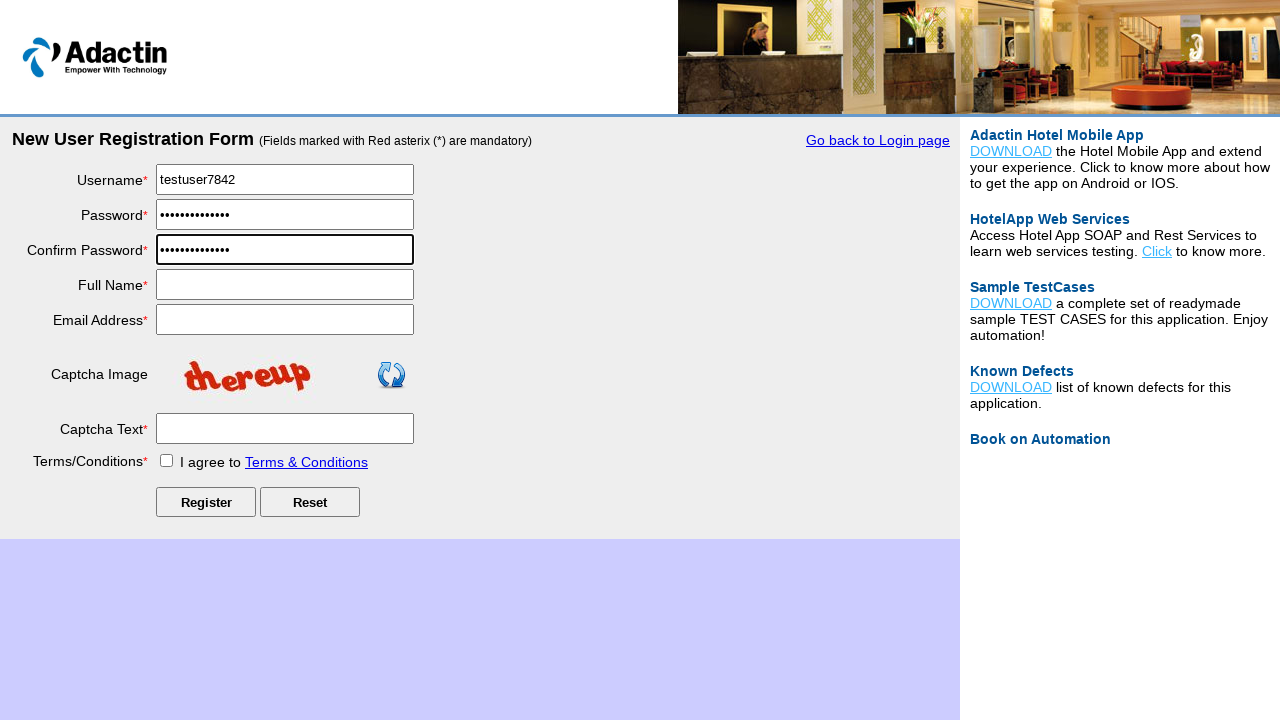

Filled full name field with 'John Smith' on #full_name
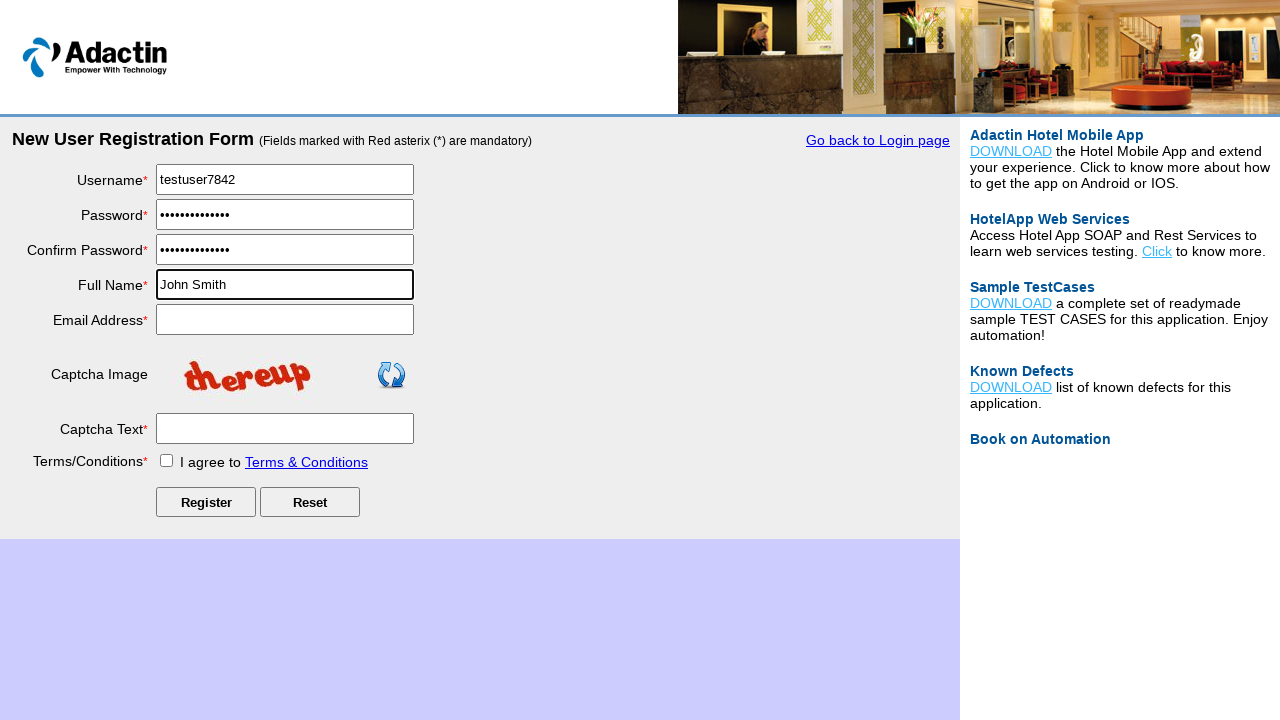

Filled email address field with 'johnsmith7842@example.com' on #email_add
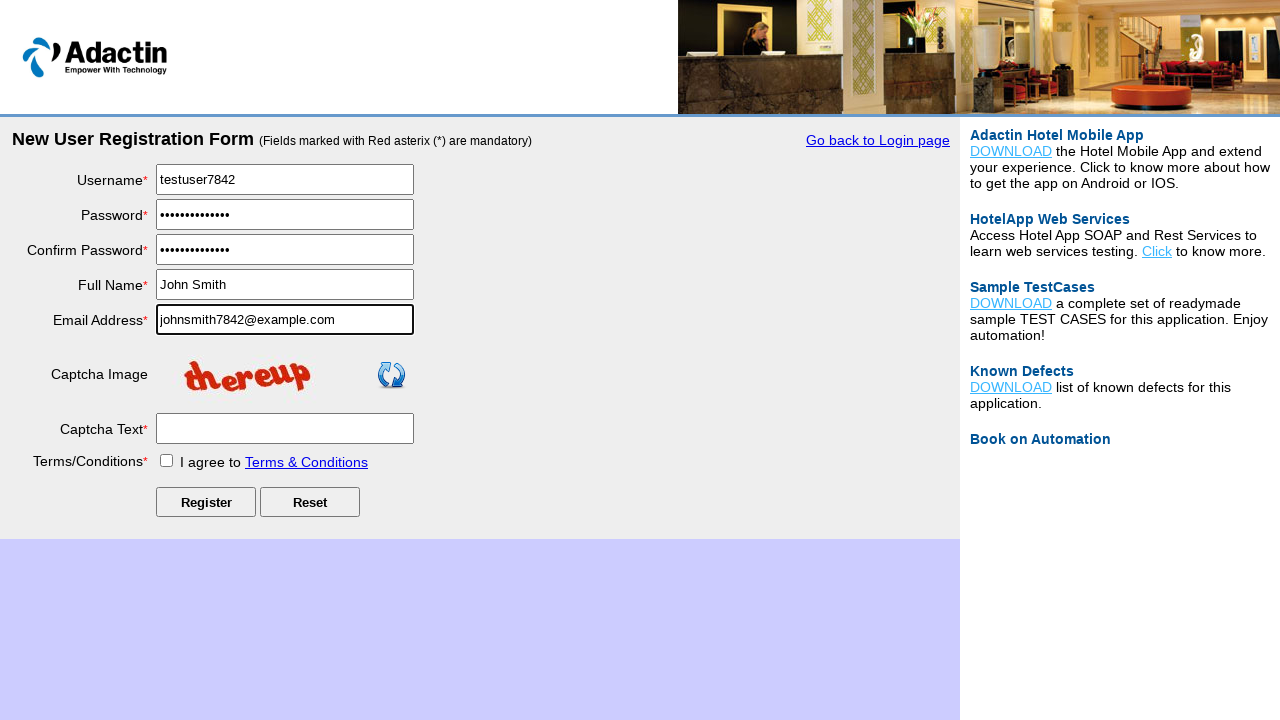

Checked terms and conditions checkbox at (166, 460) on #tnc_box
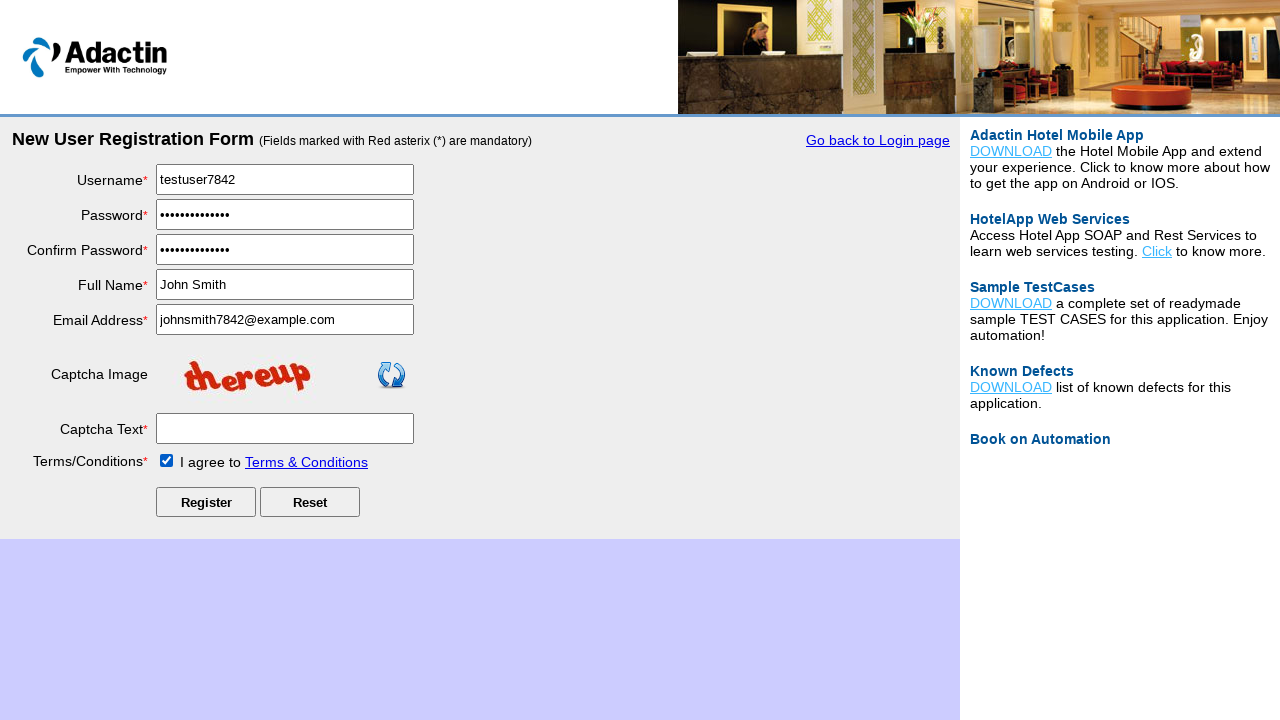

Clicked Submit button to register new user account at (206, 502) on #Submit
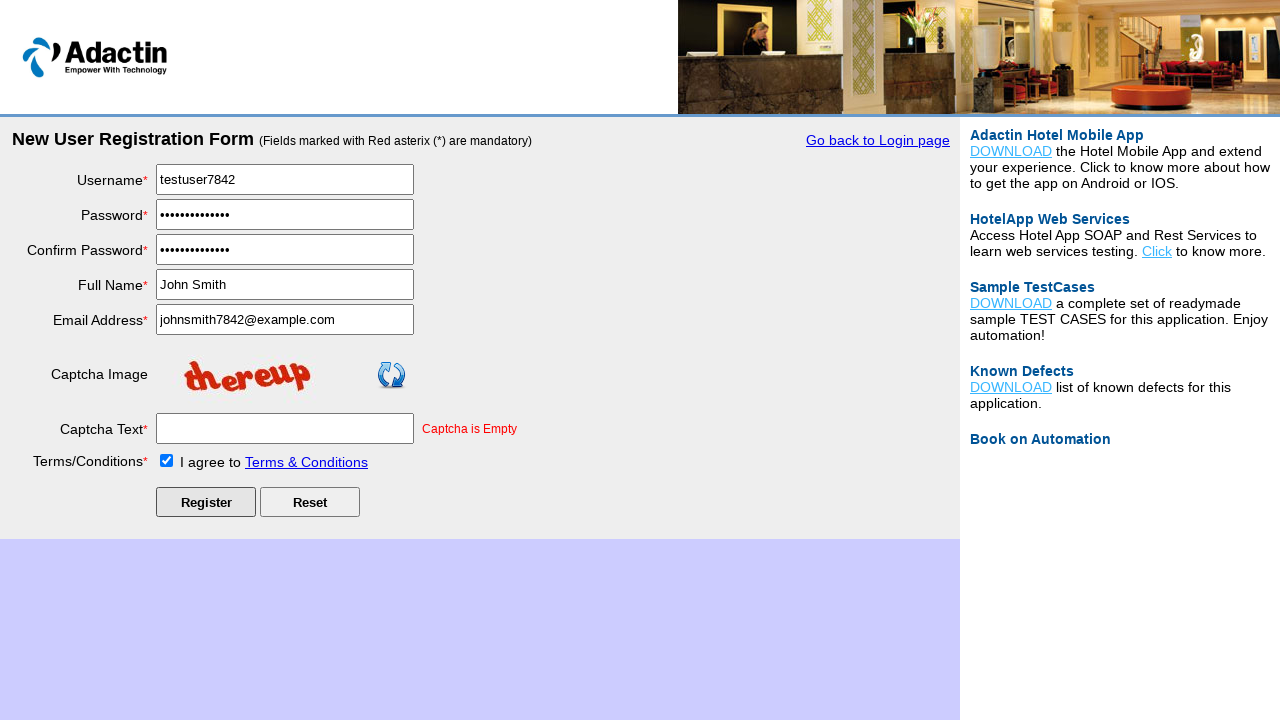

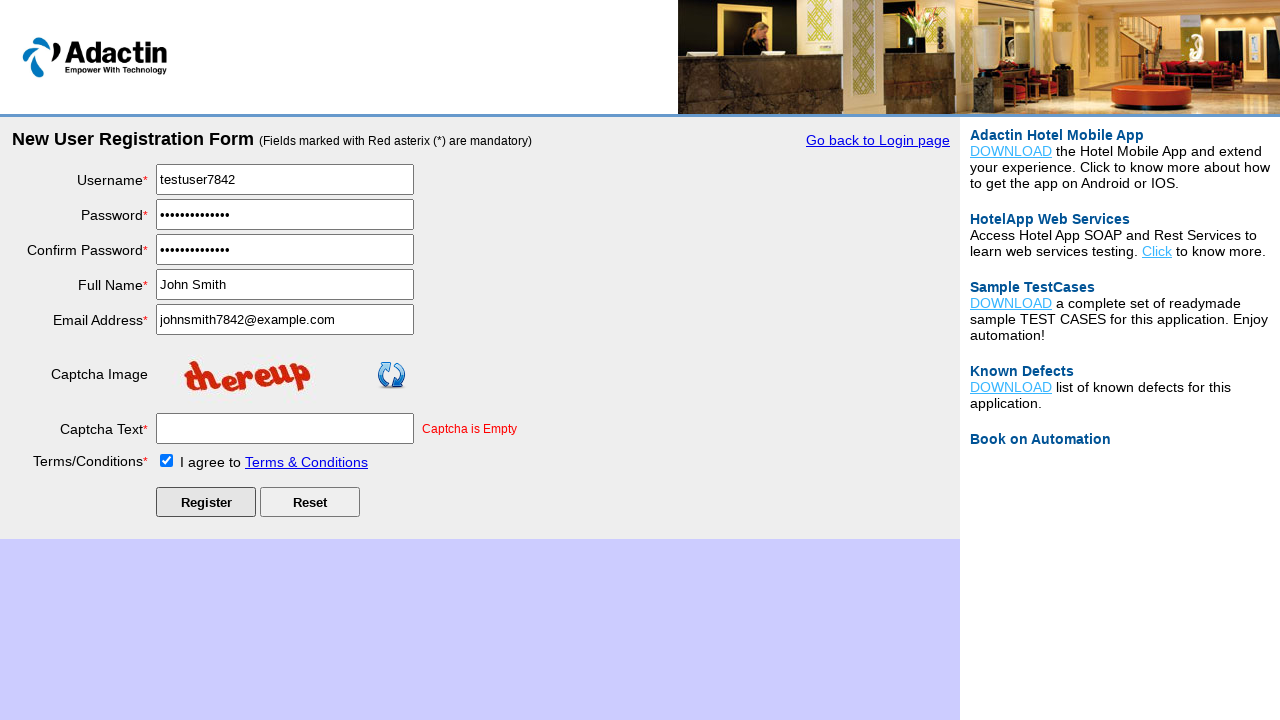